Tests navigation from Python.org homepage to PyPI by clicking the PyPI link and verifying the page loads correctly

Starting URL: https://www.python.org/

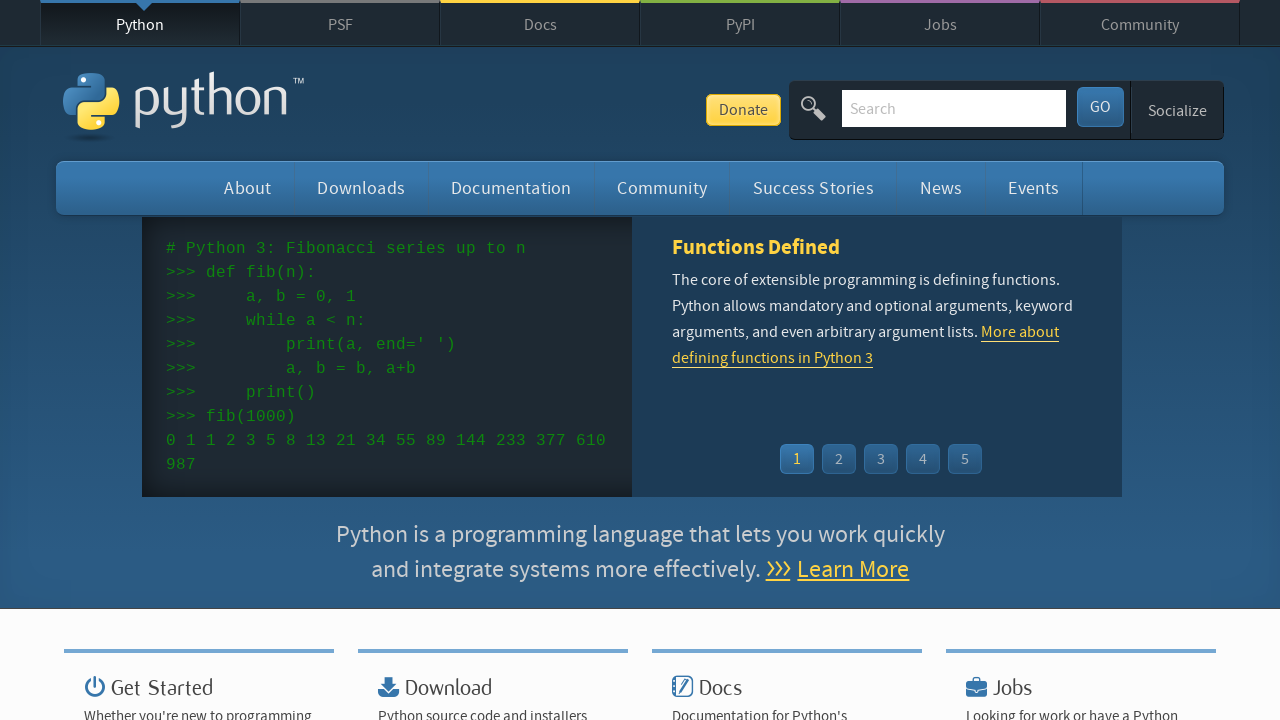

Verified Python.org homepage title is correct
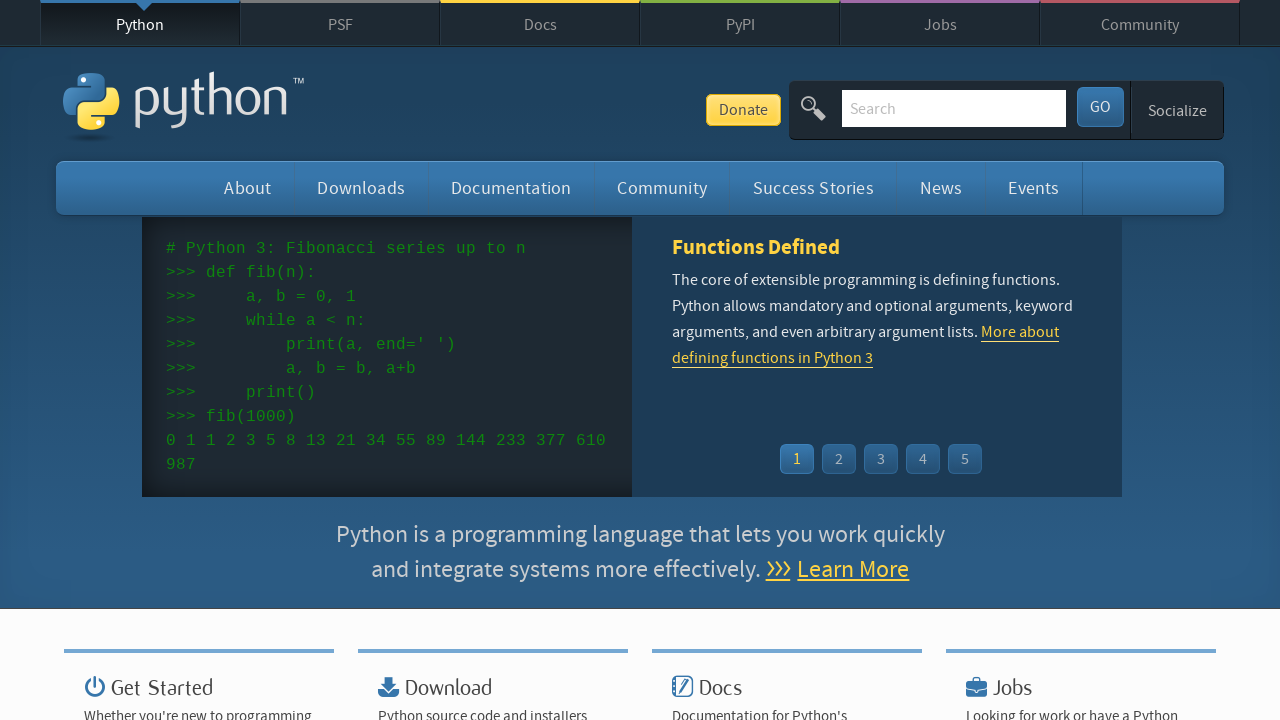

Clicked PyPI link in top navigation at (740, 24) on #top > nav > ul > li.pypi-meta > a
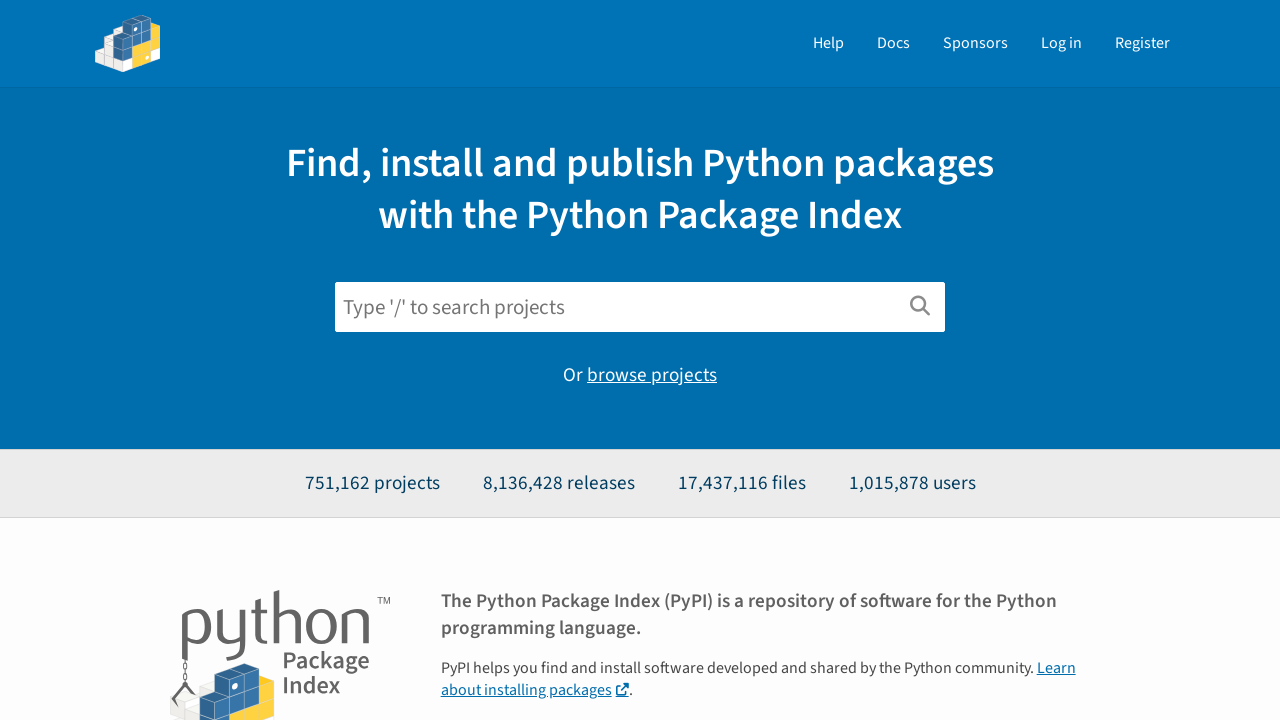

PyPI page banner loaded successfully
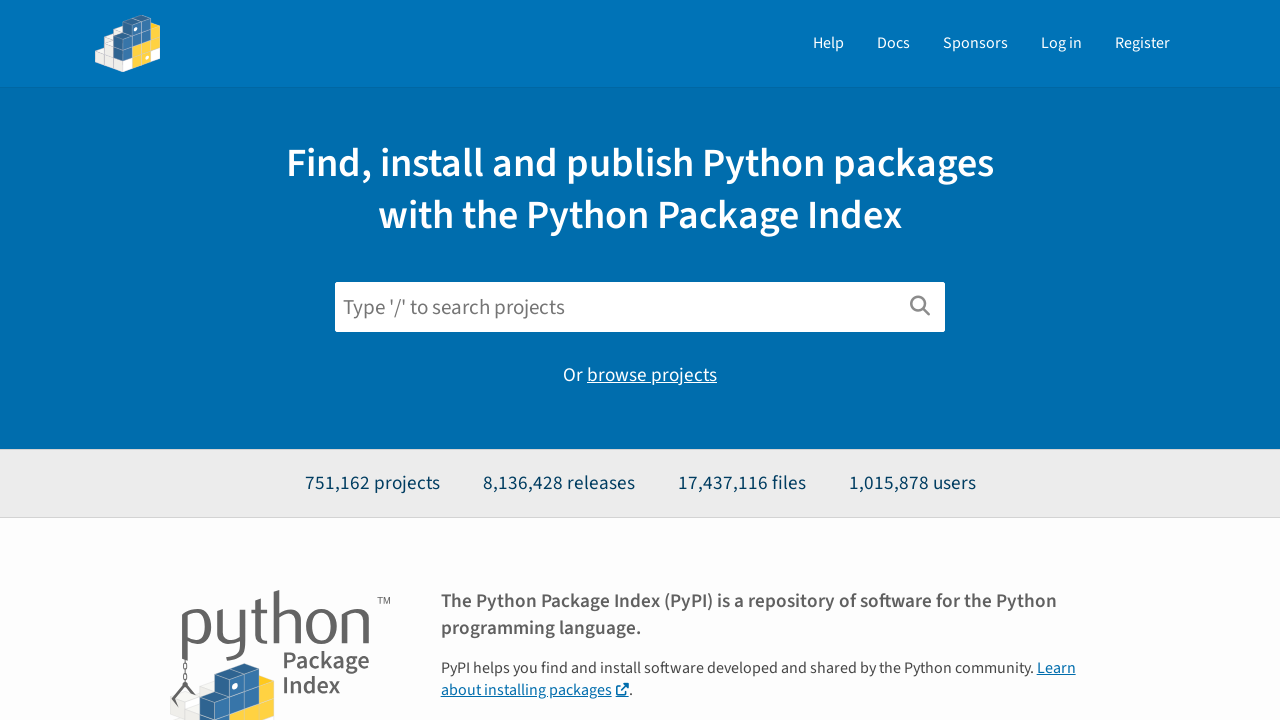

Verified navigation to PyPI homepage URL
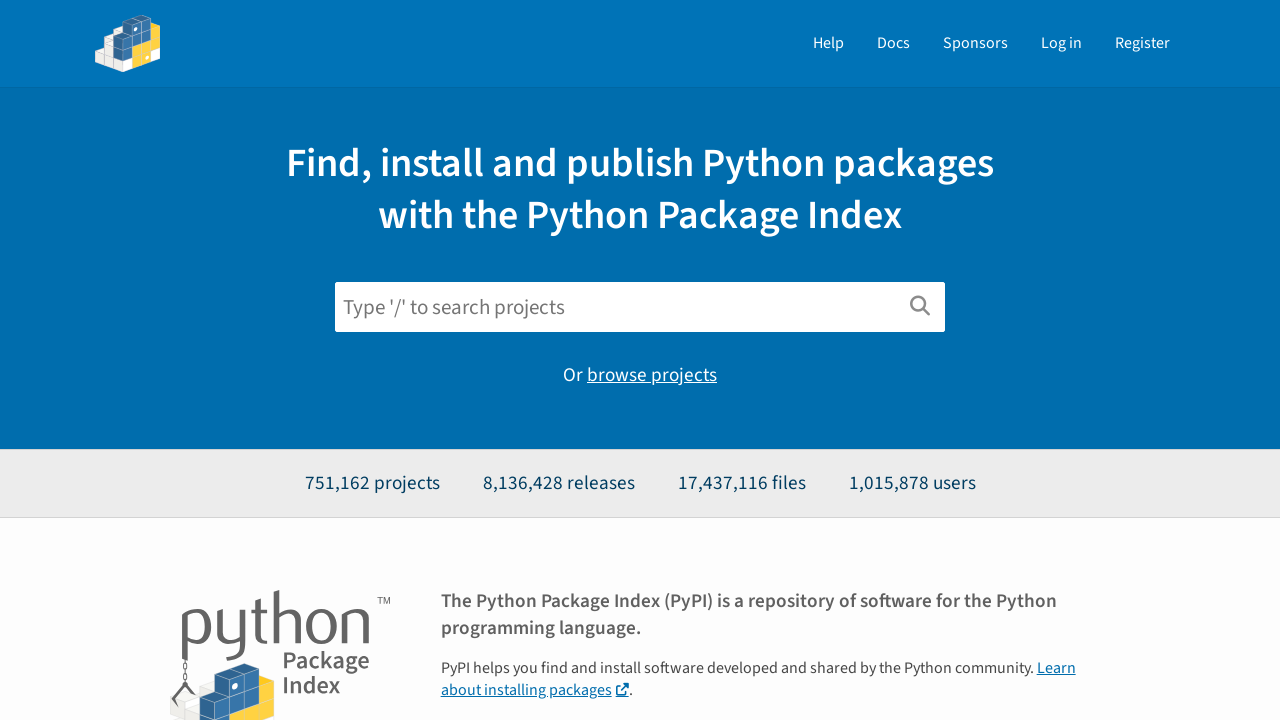

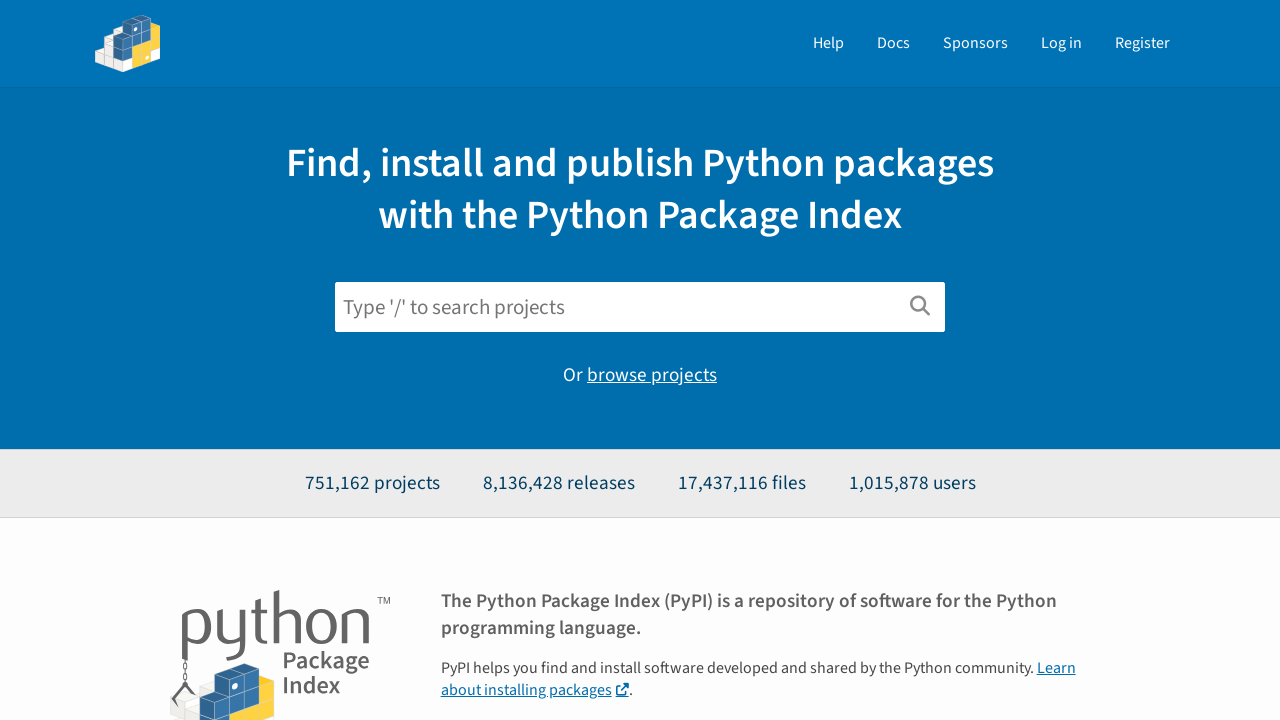